Navigates to the PHPTravels website home page and maximizes the browser window

Starting URL: https://www.phptravels.net/

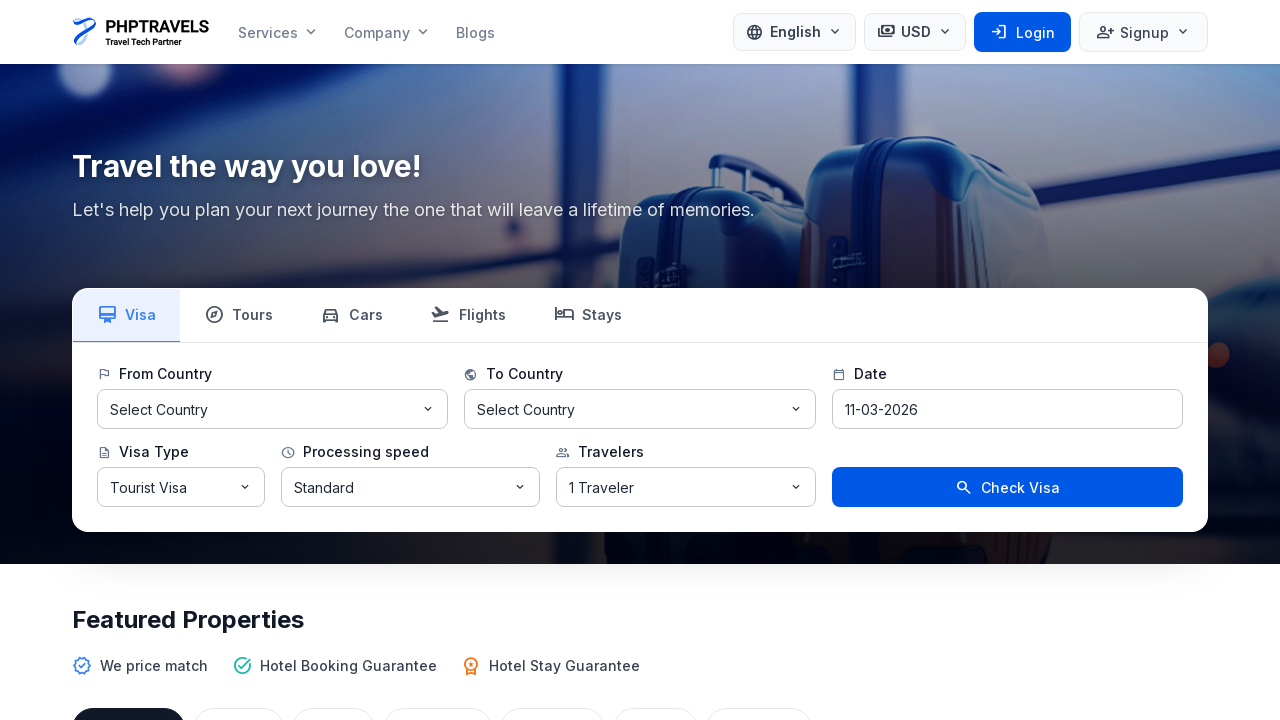

Navigated to PHPTravels home page
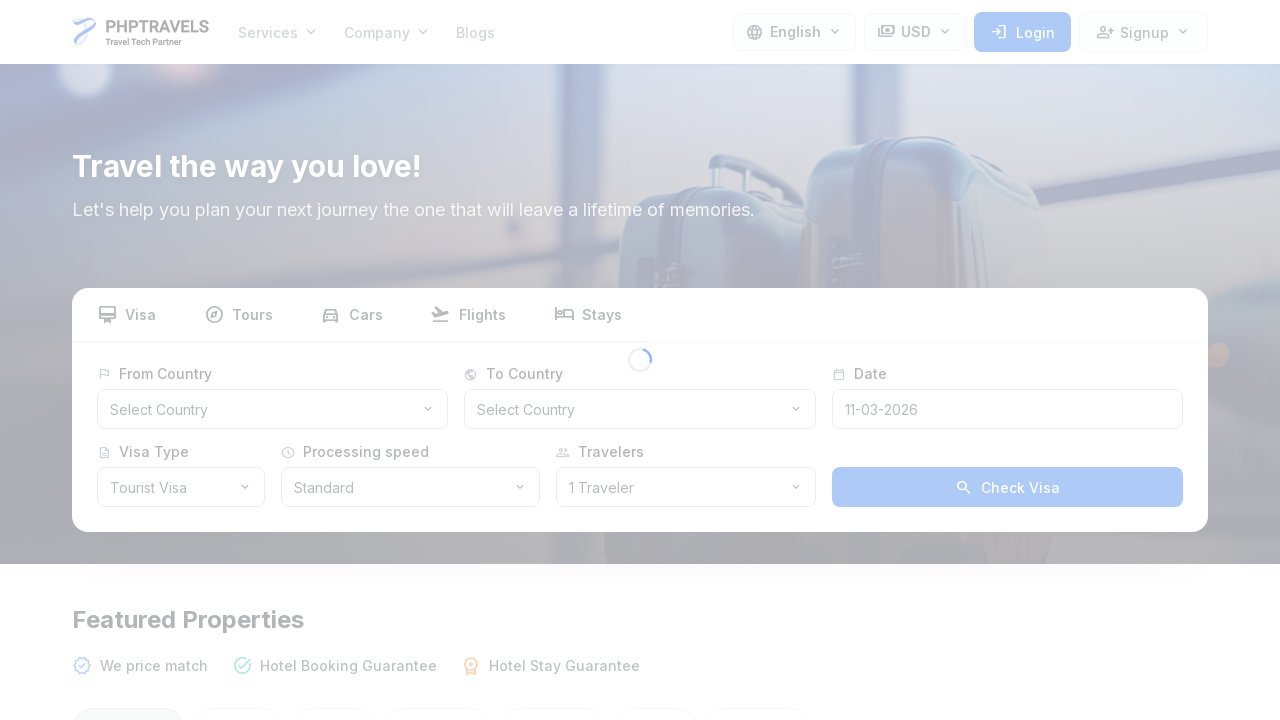

Set viewport to maximize window size (1920x1080)
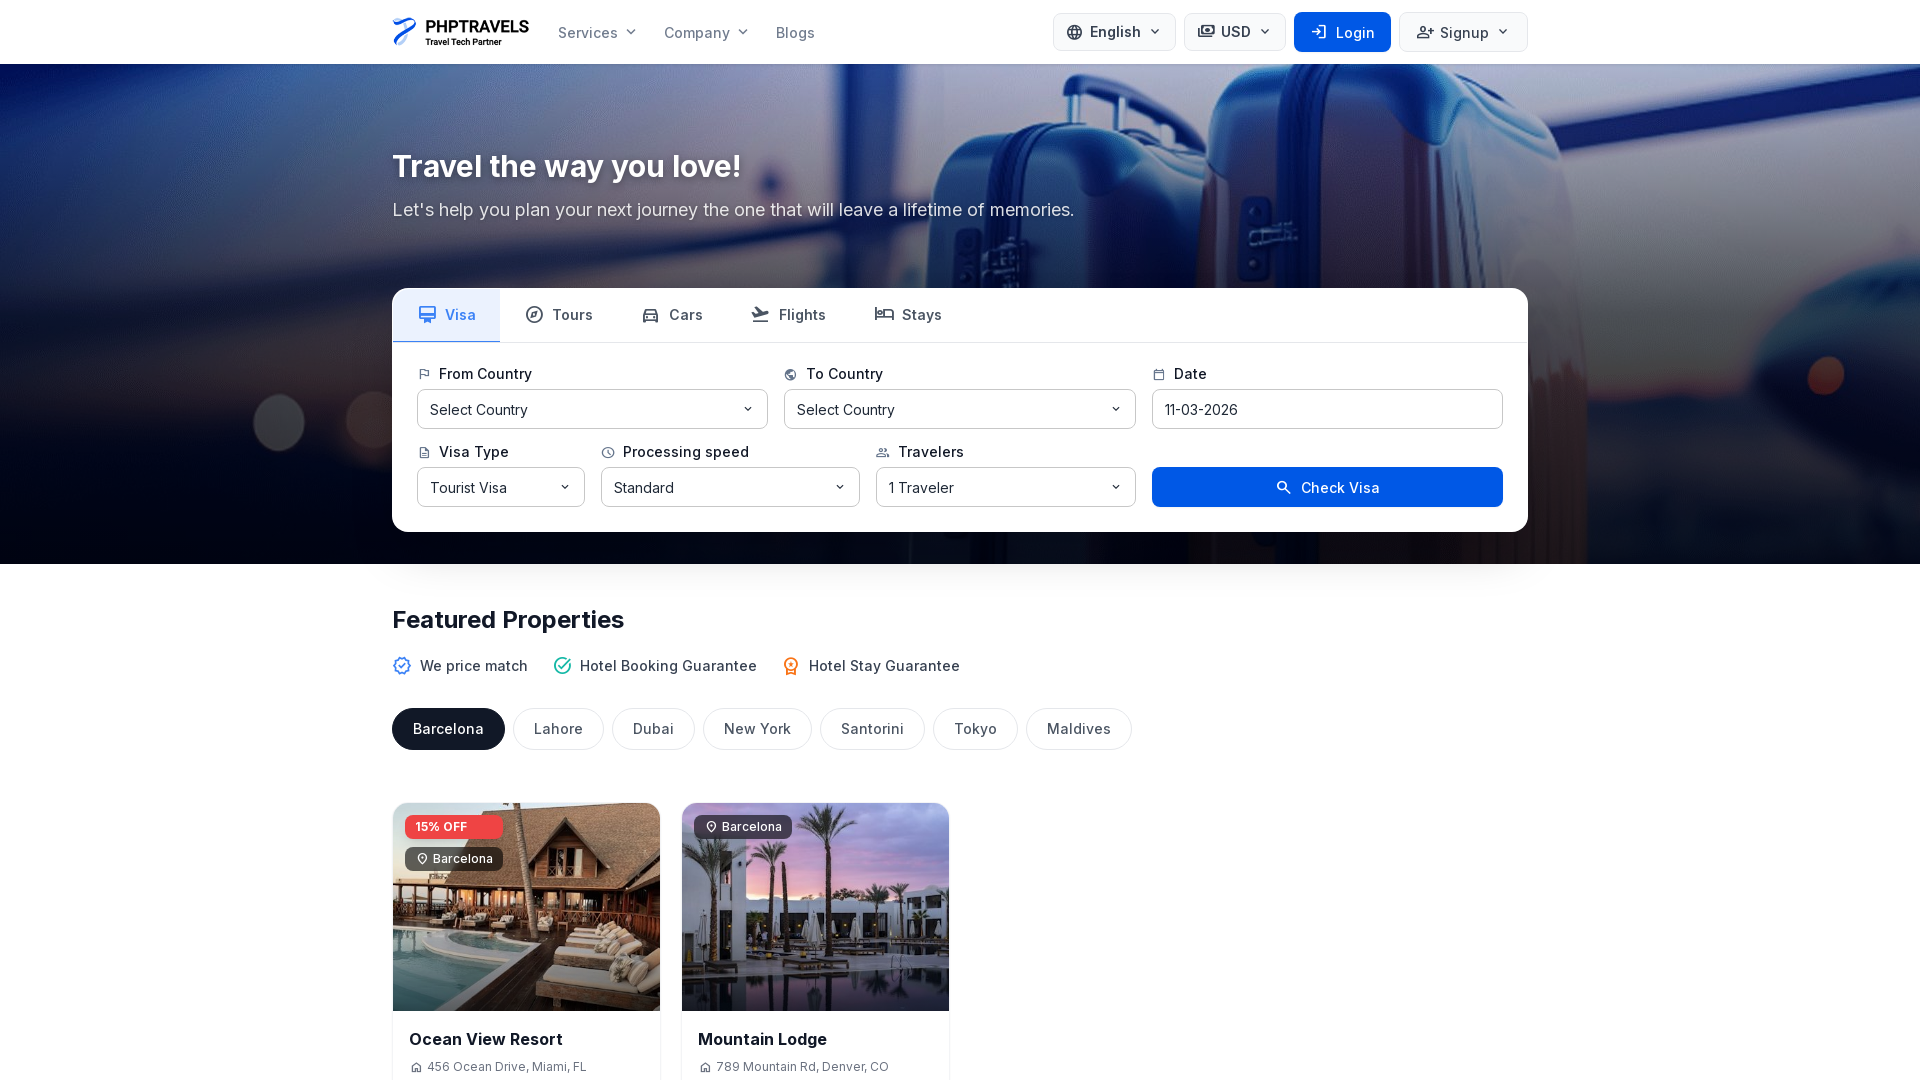

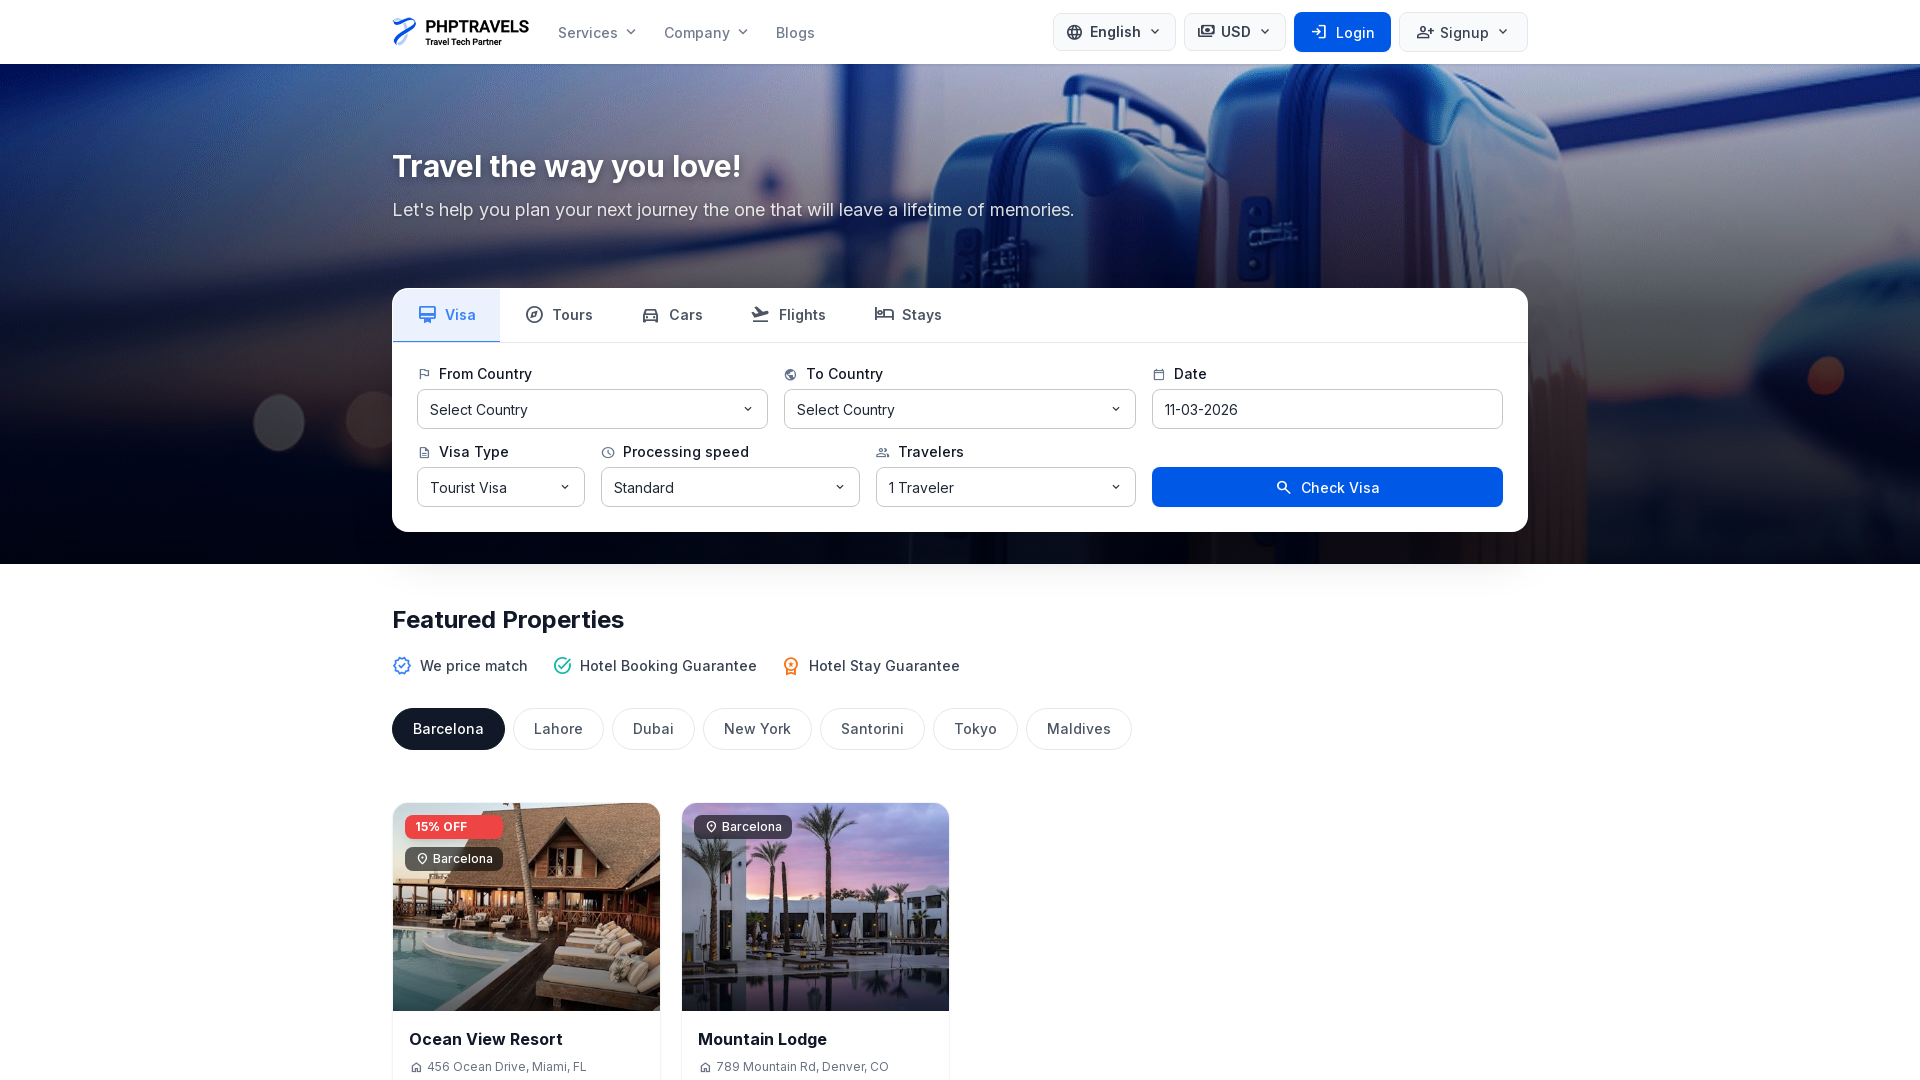